Tests valid form submission by filling all required fields including first name, last name, email, gender, and phone number

Starting URL: https://demoqa.com/automation-practice-form

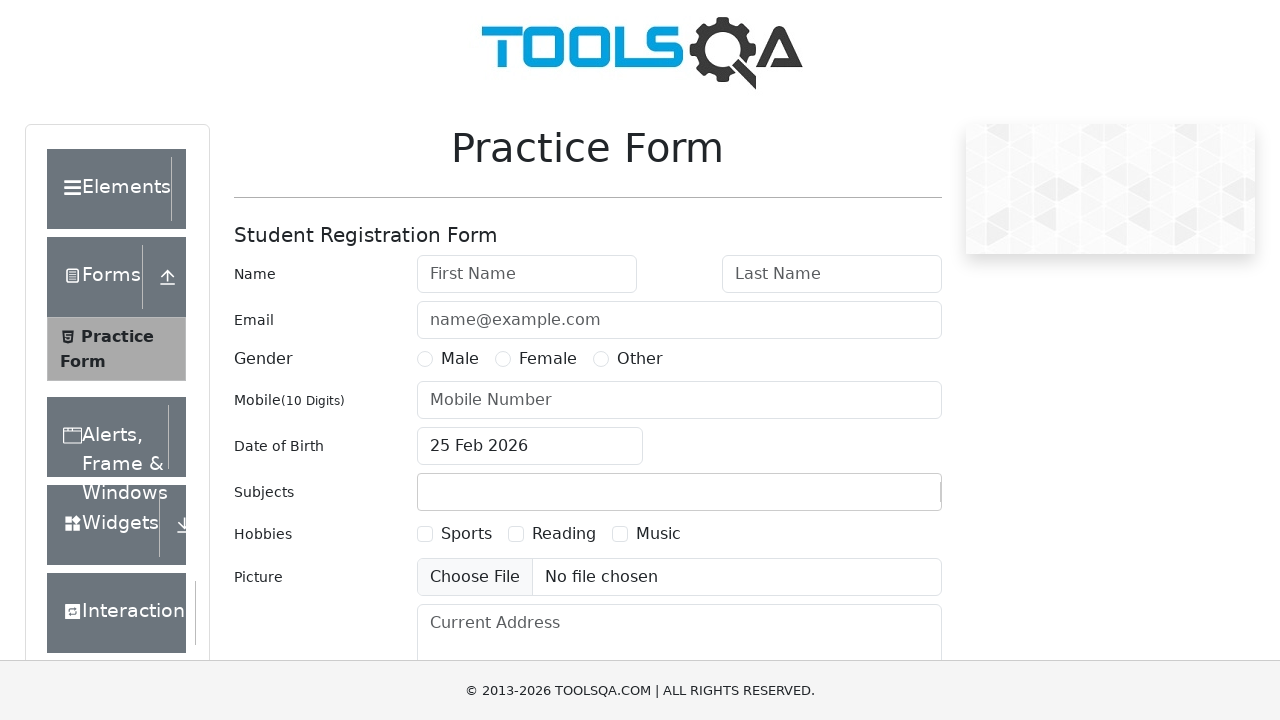

Filled first name field with 'Sam' on #firstName
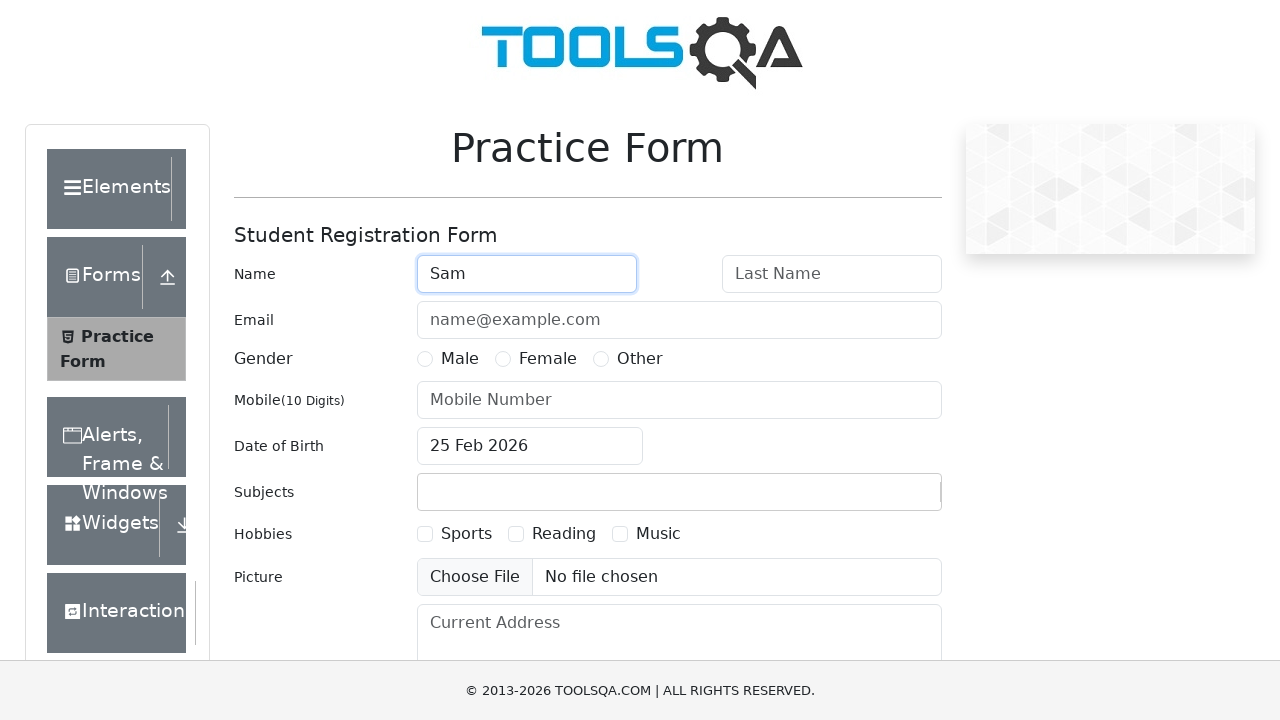

Filled last name field with 'Shane' on #lastName
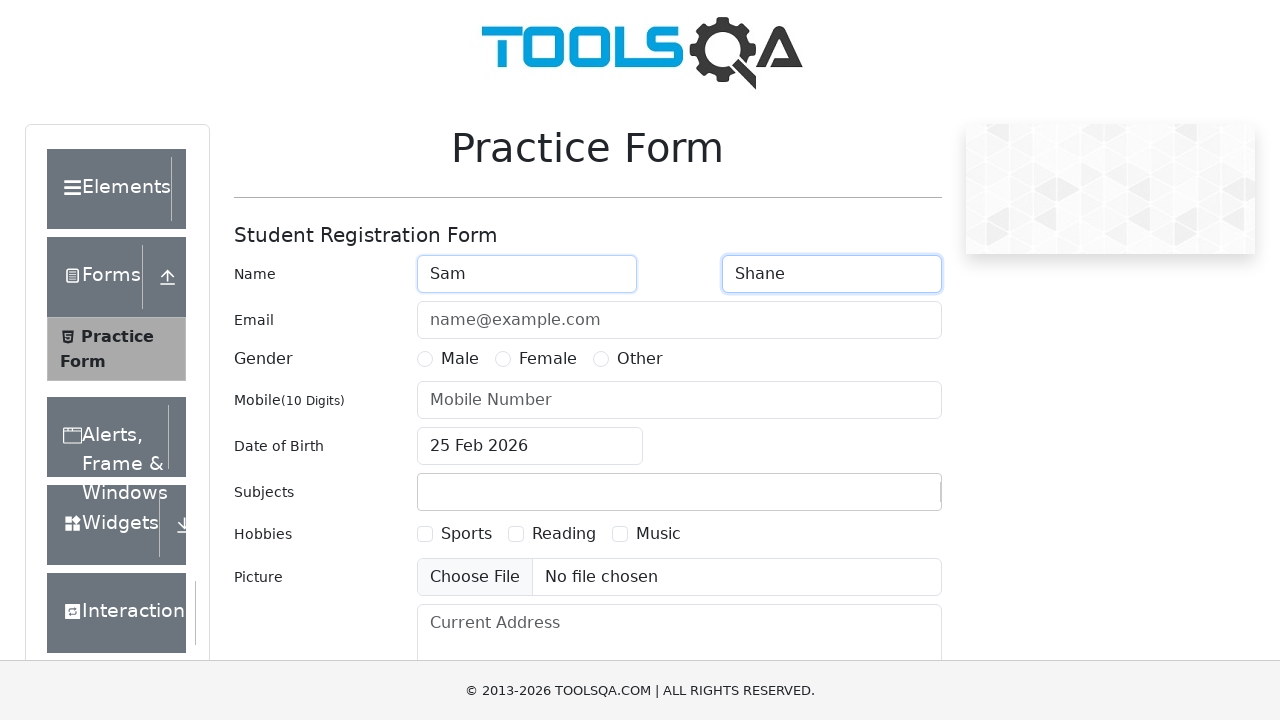

Filled email field with 'sam@gmail.com' on #userEmail
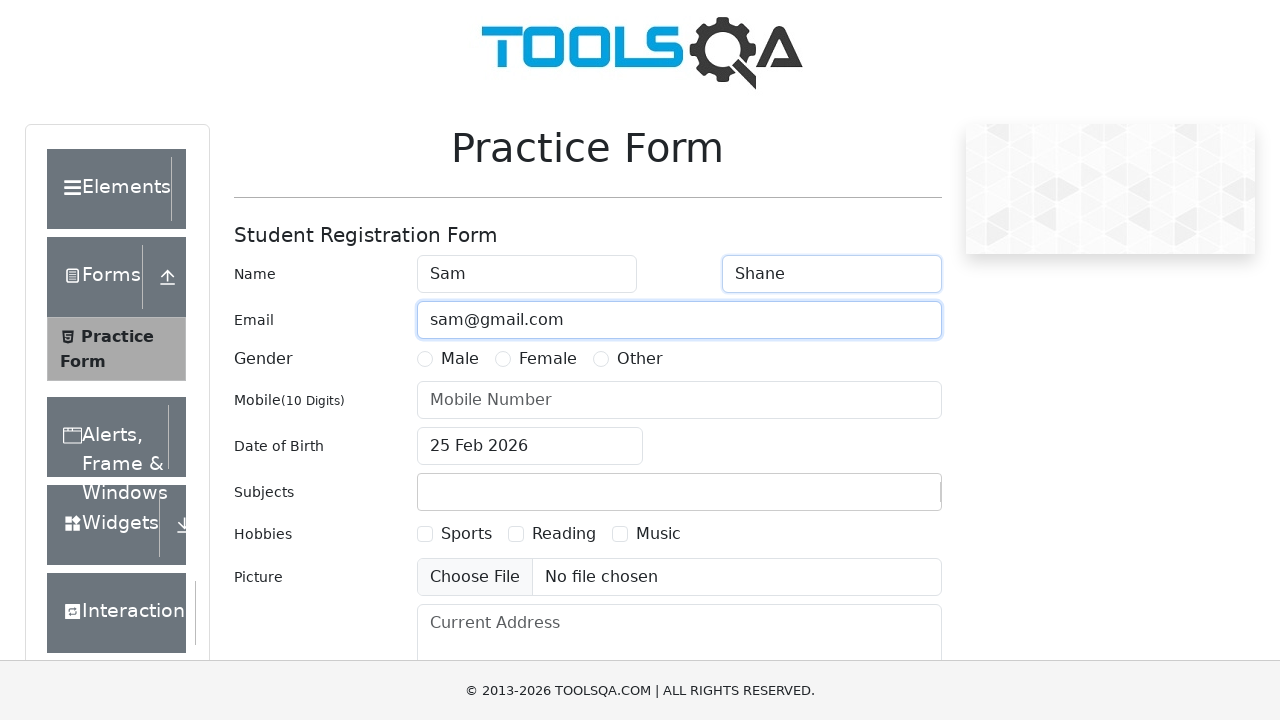

Located Male gender radio button
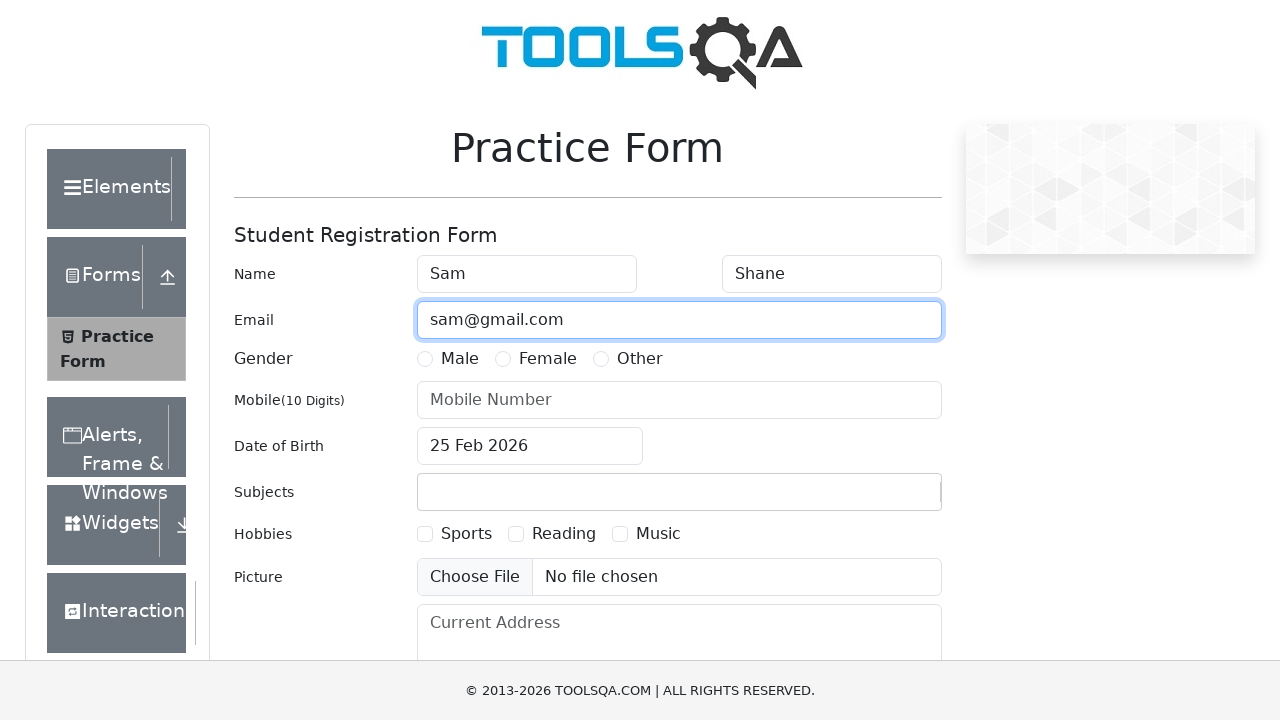

Scrolled Male gender option into view
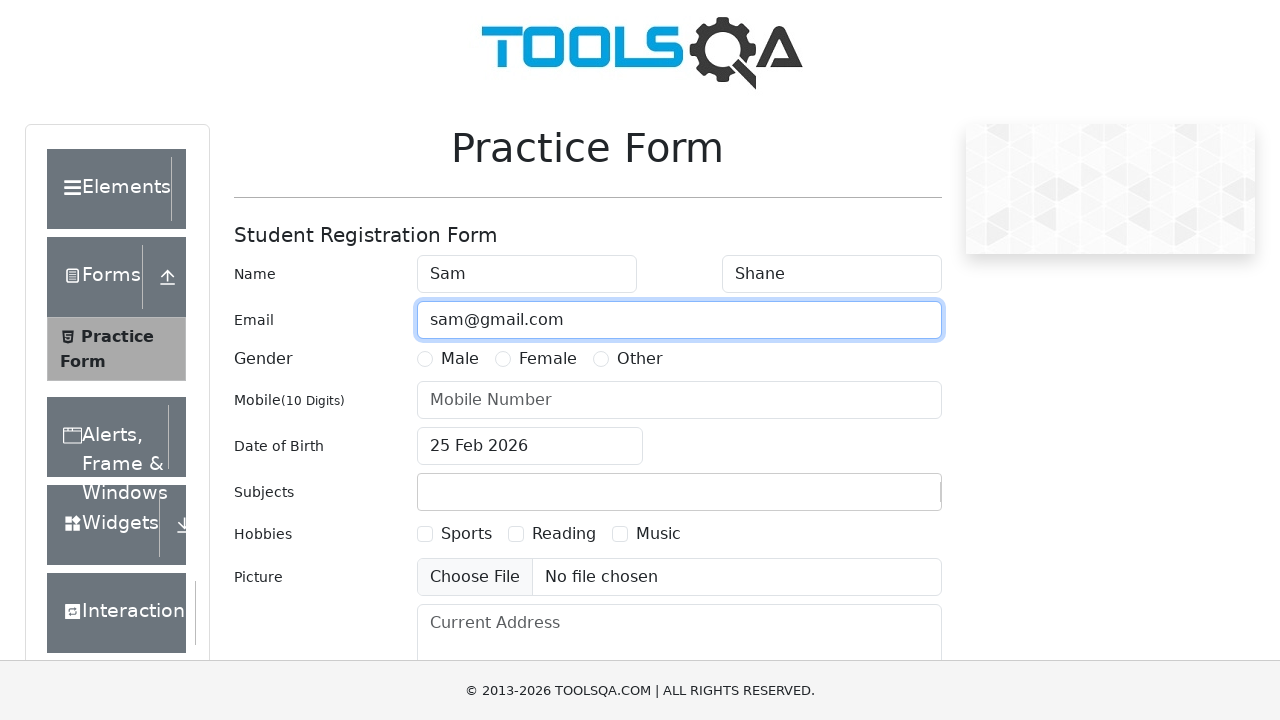

Selected Male gender option at (460, 359) on xpath=//label[text()='Male']
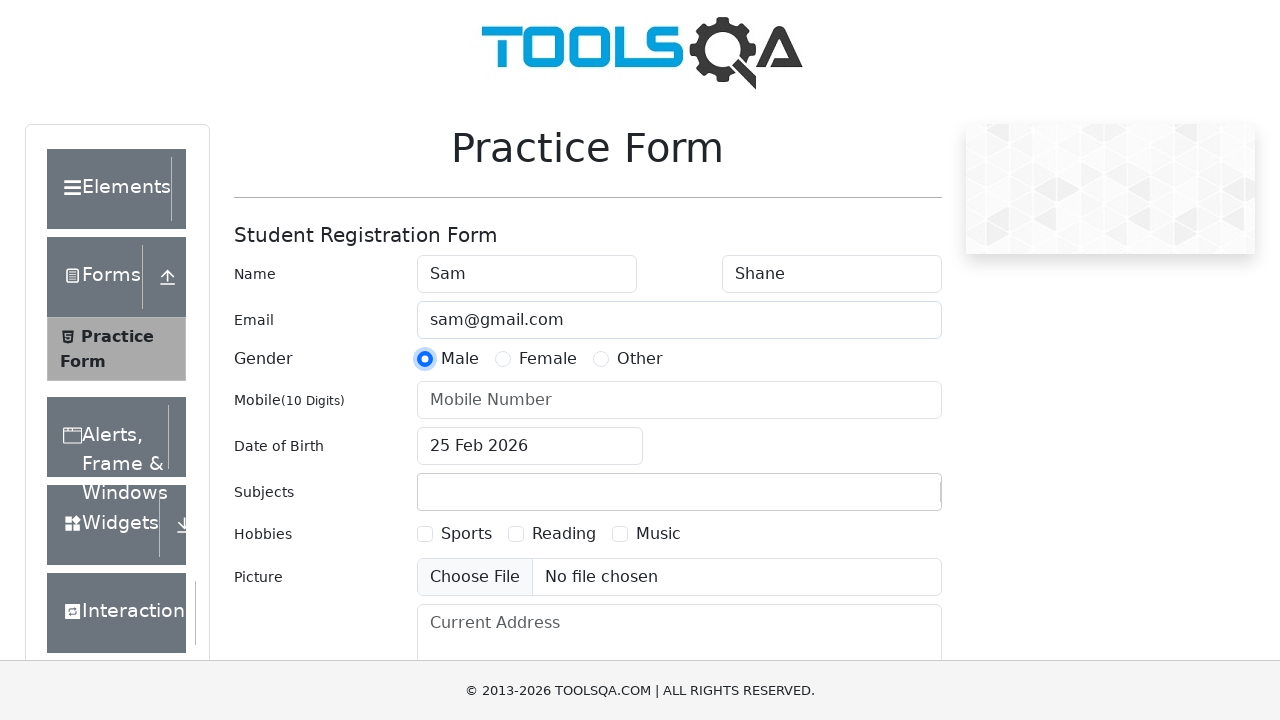

Filled phone number field with '1234567890' on #userNumber
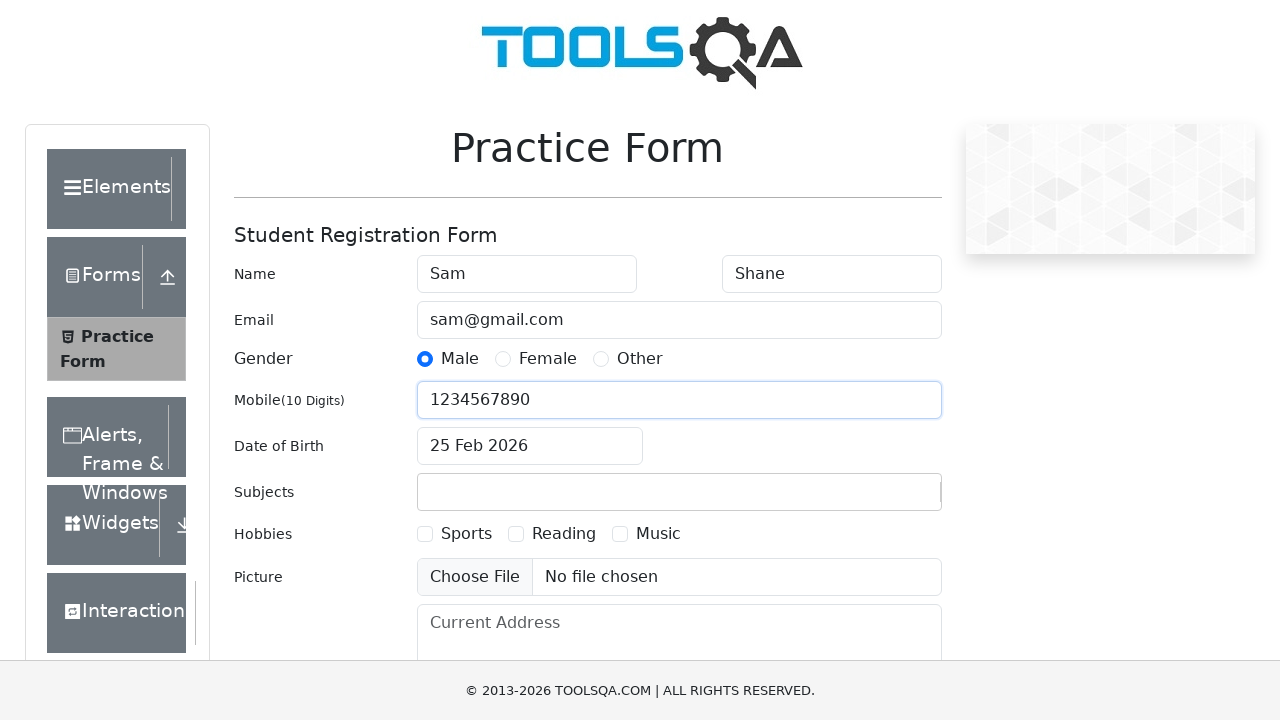

Located submit button
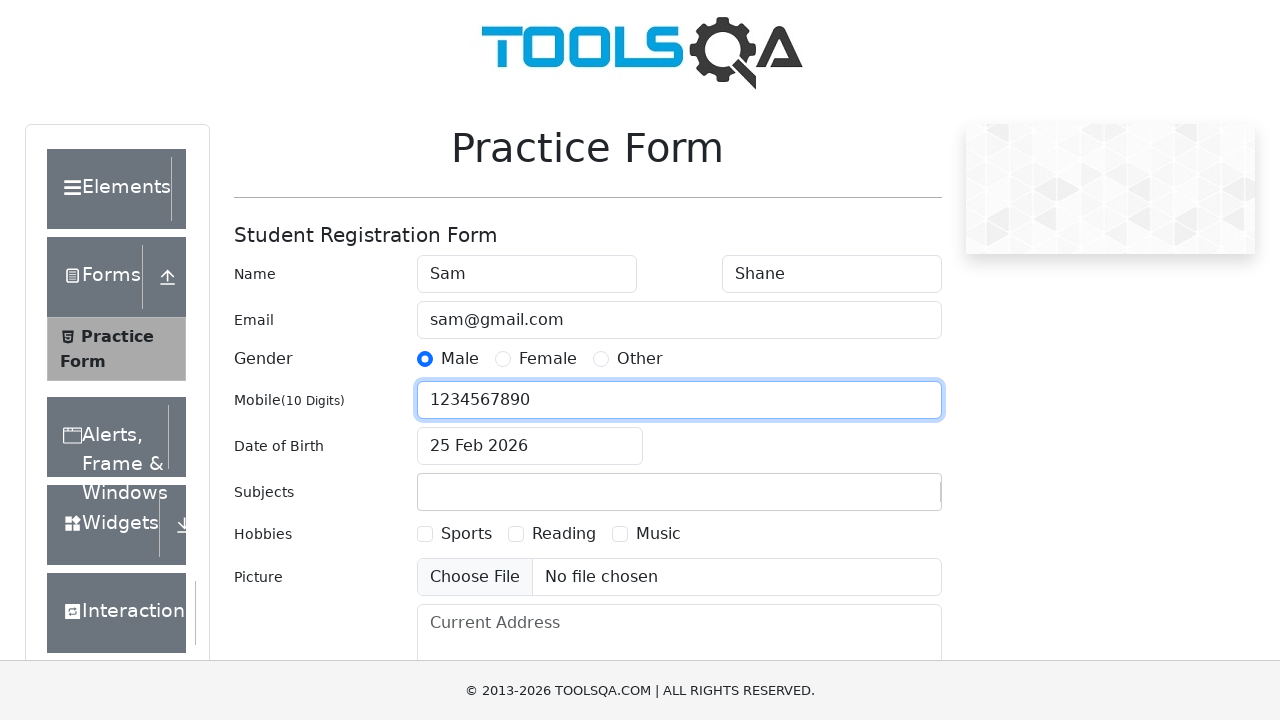

Scrolled submit button into view
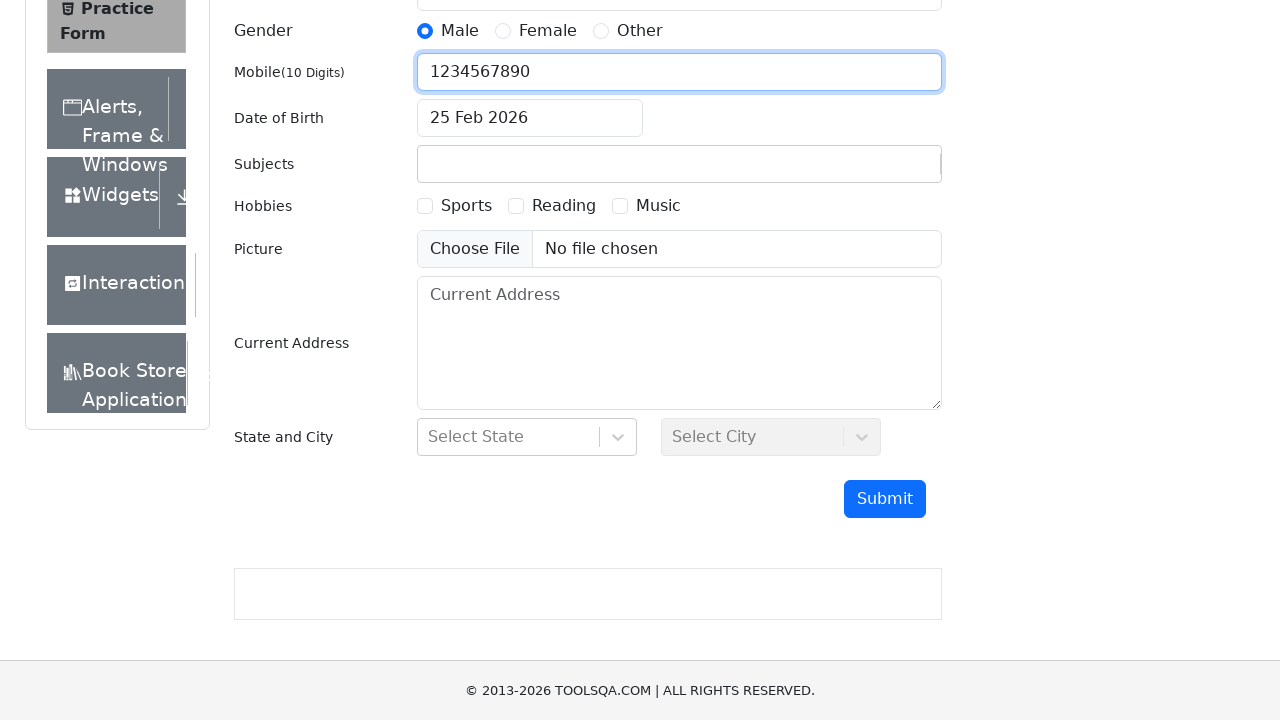

Clicked submit button to submit the form at (885, 499) on #submit
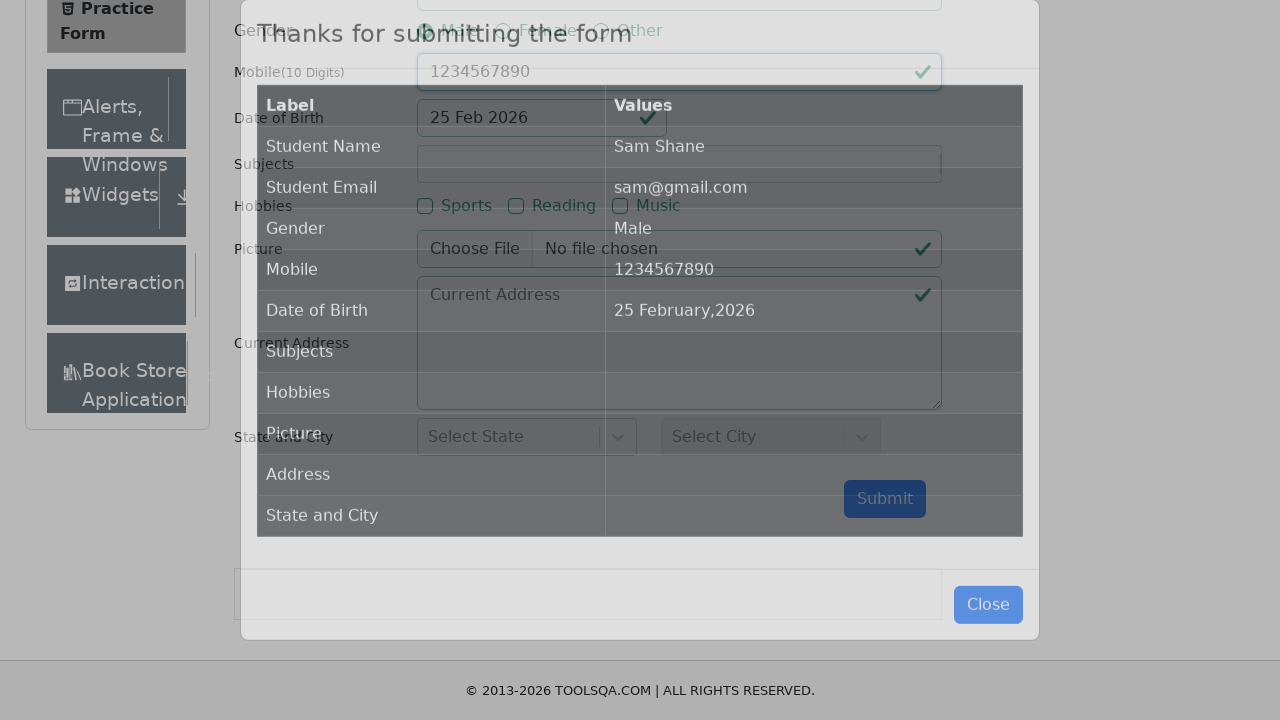

Confirmation modal appeared with success message
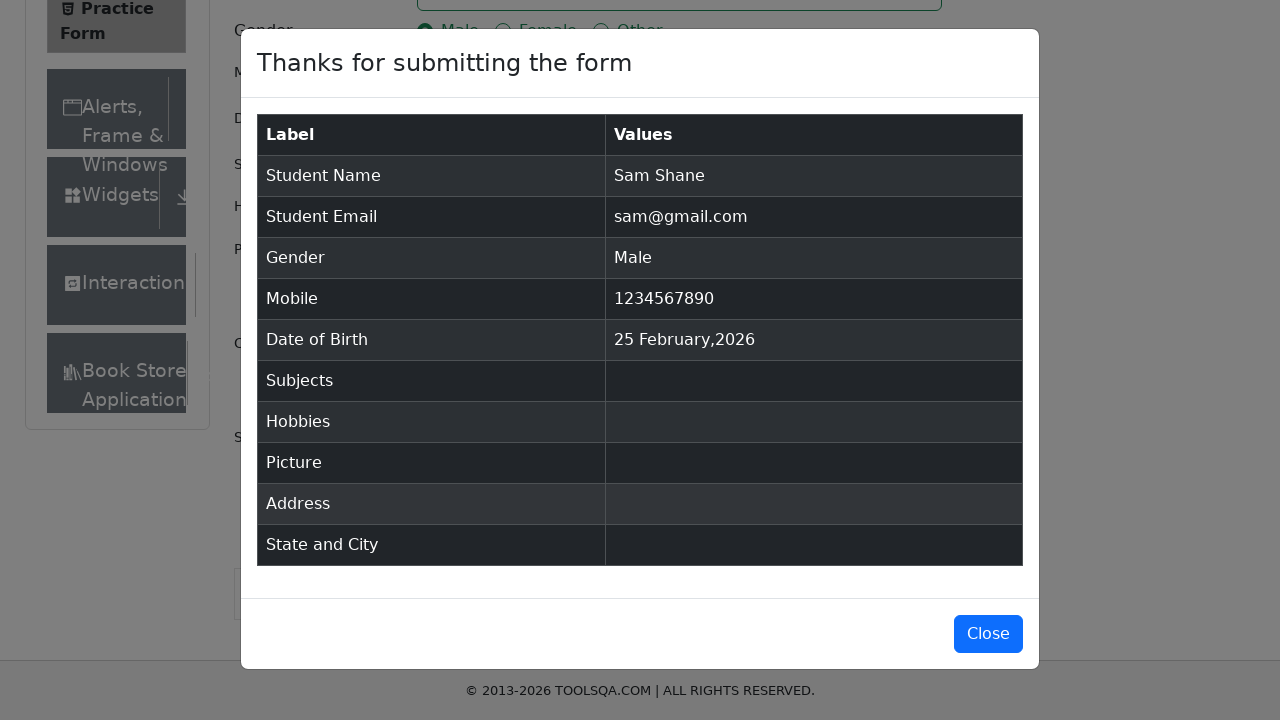

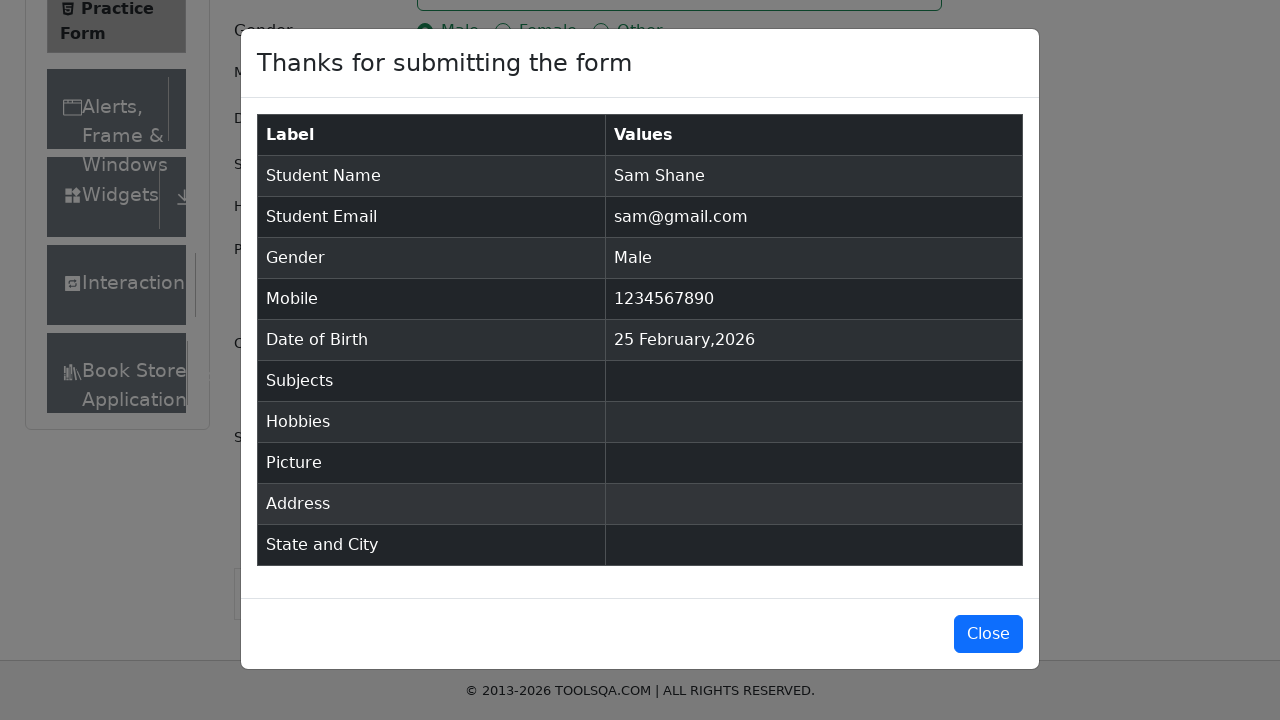